Tests the location autocomplete functionality on Trivago by typing a destination name, waiting for suggestions to appear, and selecting a specific suggestion from the dropdown list.

Starting URL: https://www.trivago.in/

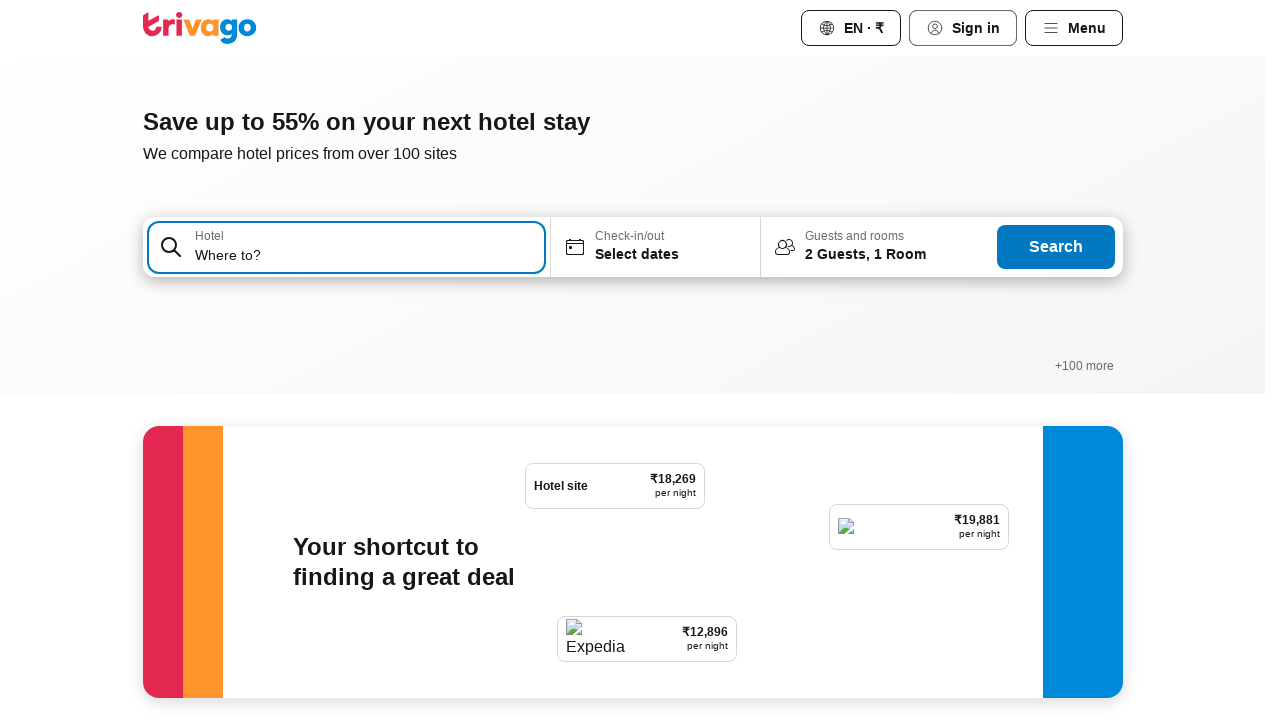

Filled destination autocomplete field with 'Shirdi' on #input-auto-complete
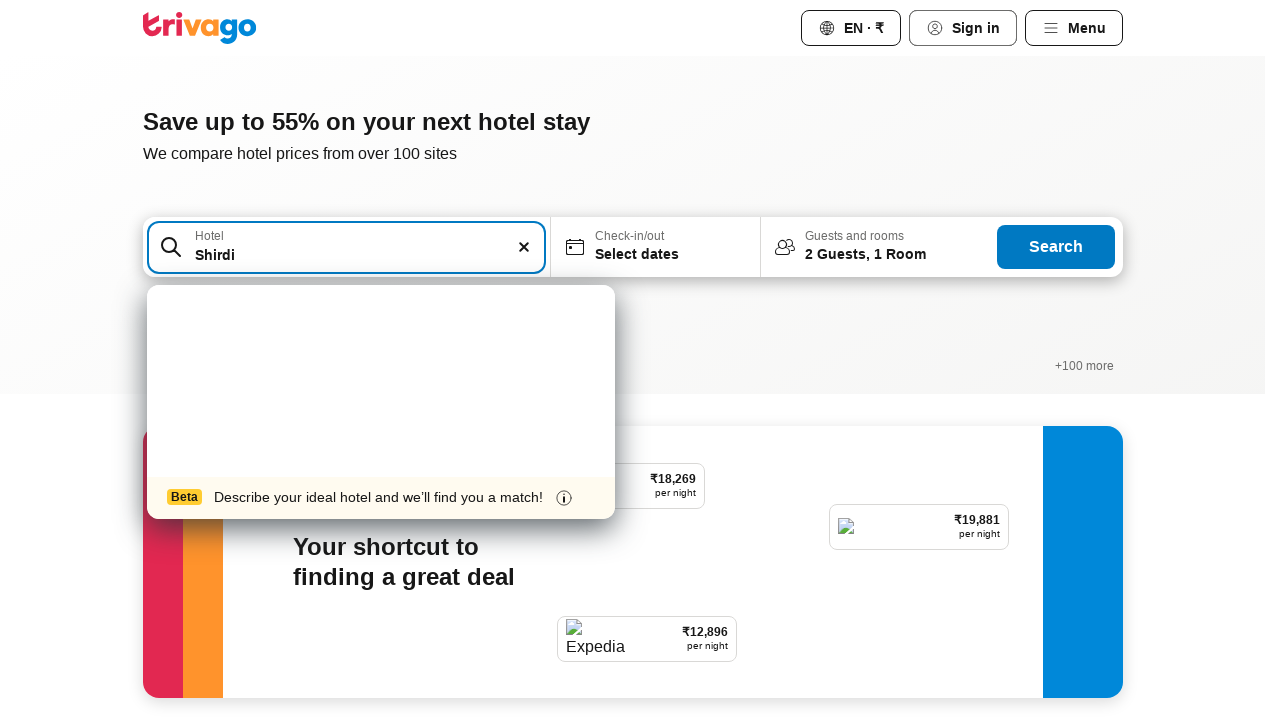

Location suggestions dropdown appeared
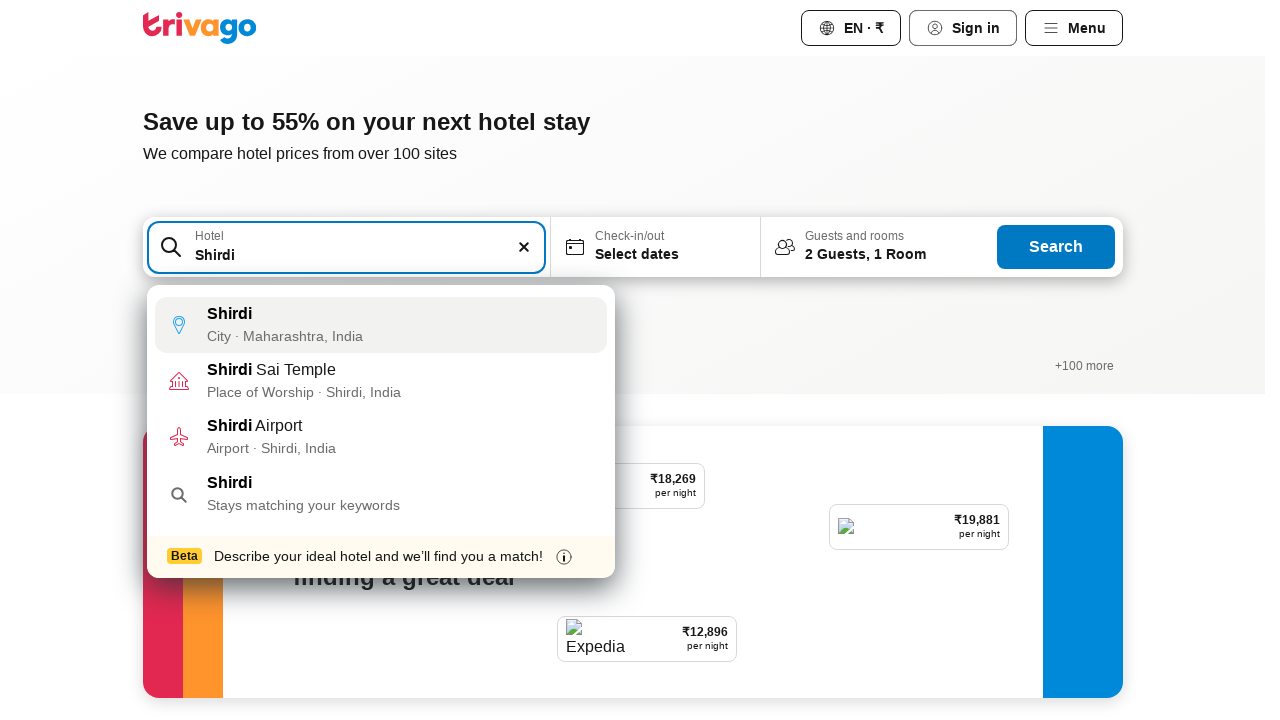

Retrieved all suggestion items from the dropdown list
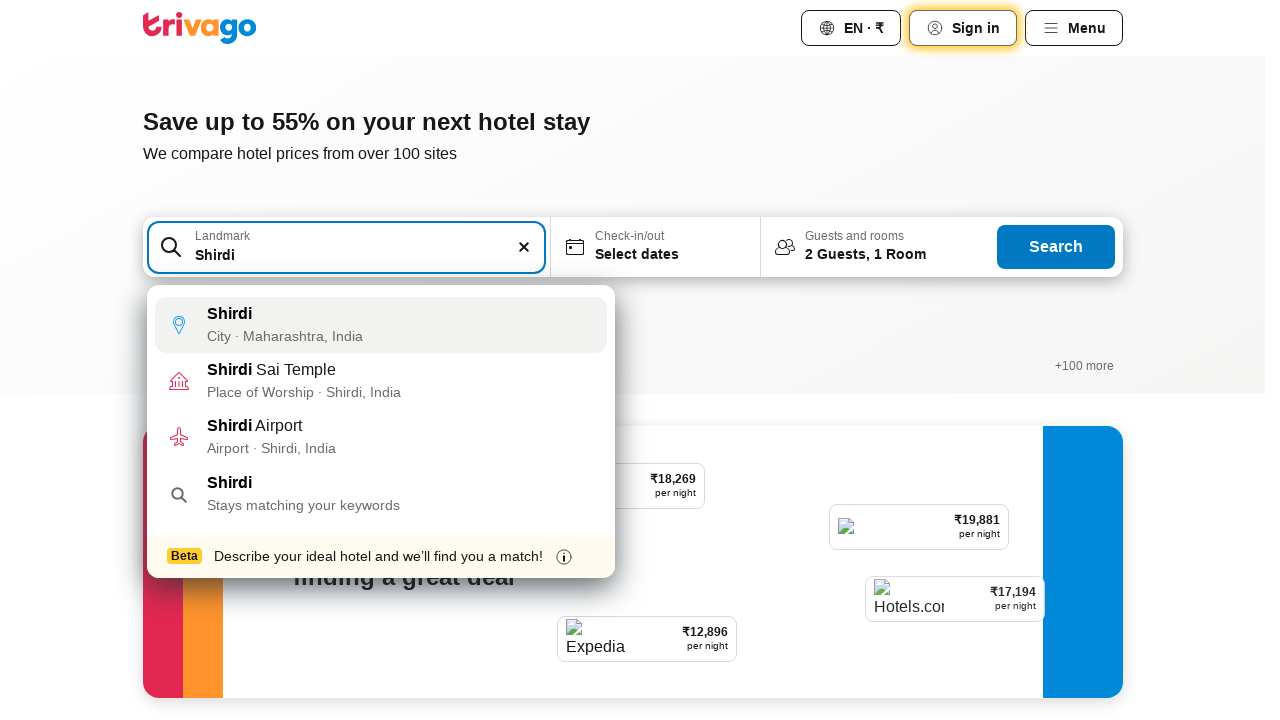

Selected 'Shirdi Sai Temple' from the suggestions dropdown at (380, 381) on xpath=//div[@data-testid='search-suggestions']//ul//li >> nth=1
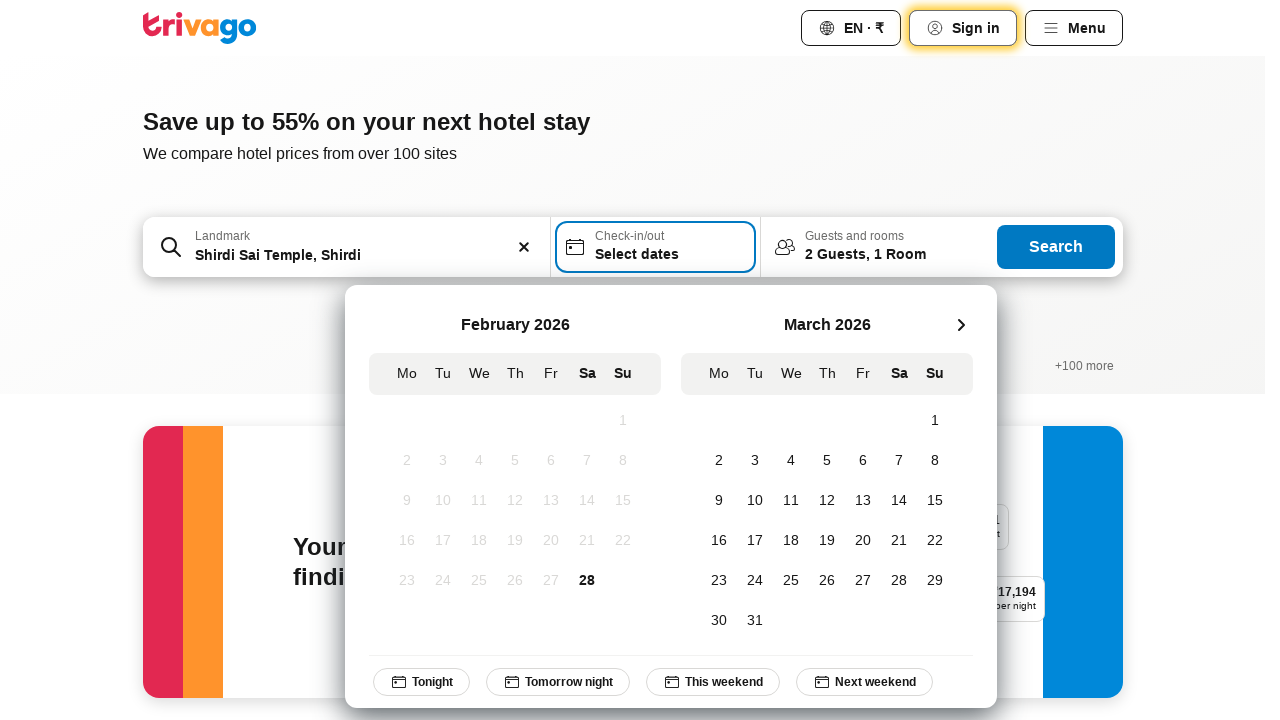

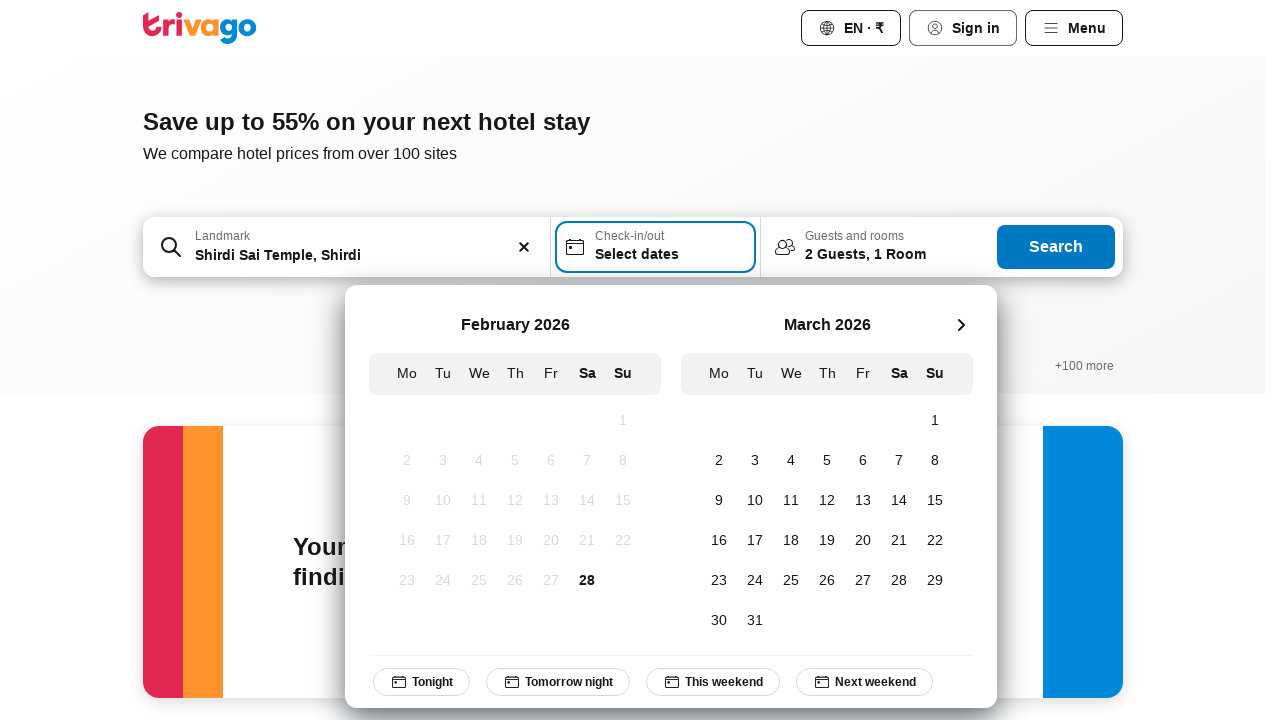